Waits for a price to drop to $100, books it, then solves a mathematical challenge by calculating the logarithm of a trigonometric expression and submitting the answer

Starting URL: http://suninjuly.github.io/explicit_wait2.html

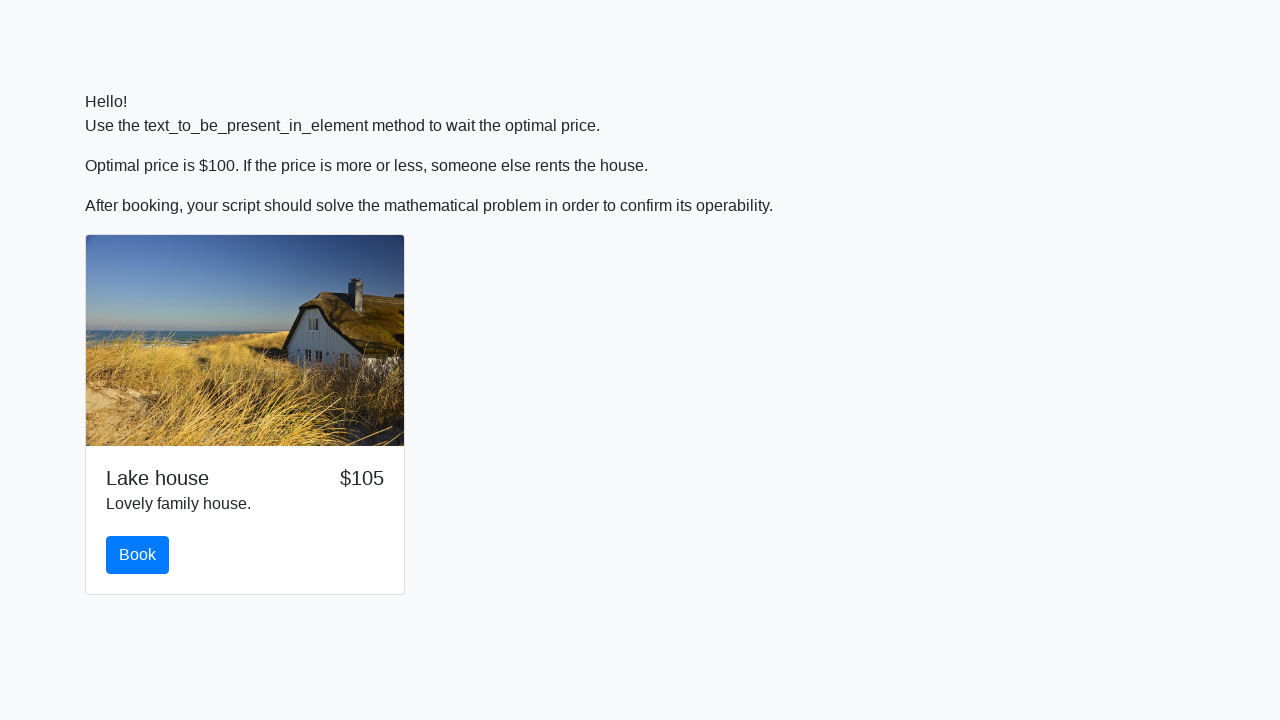

Waited for price to drop to $100
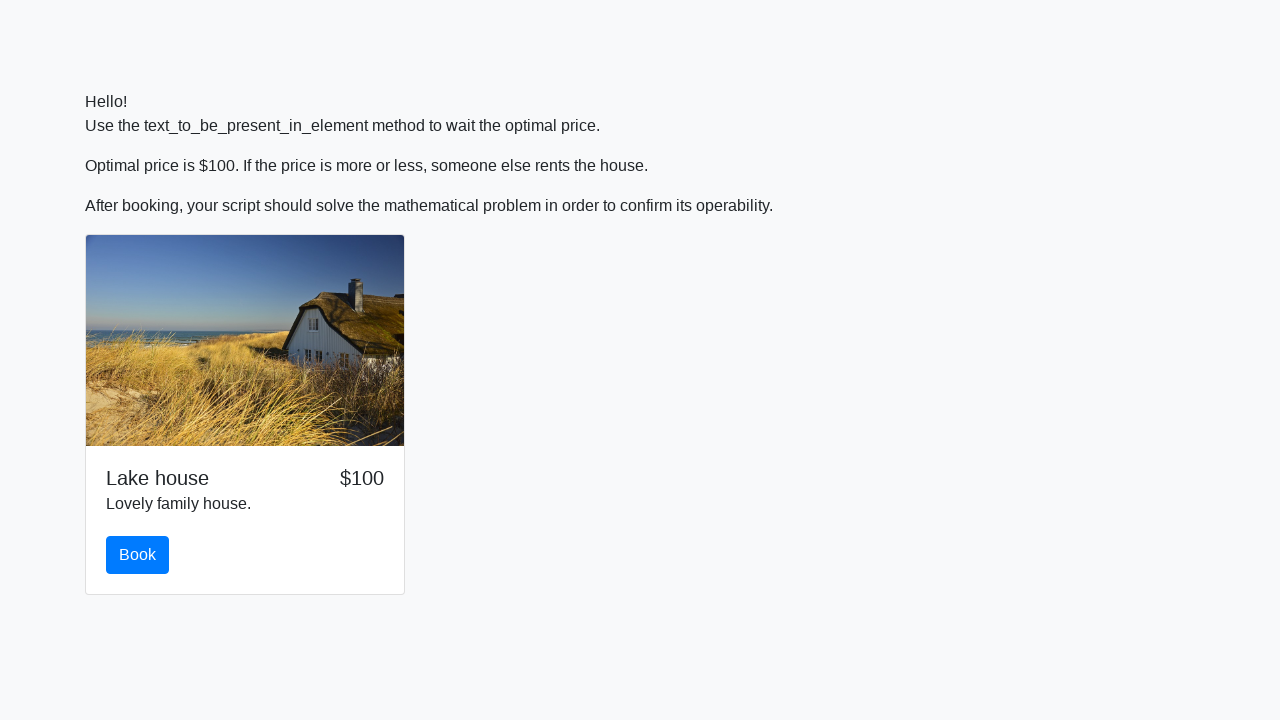

Clicked the book button at (138, 555) on #book
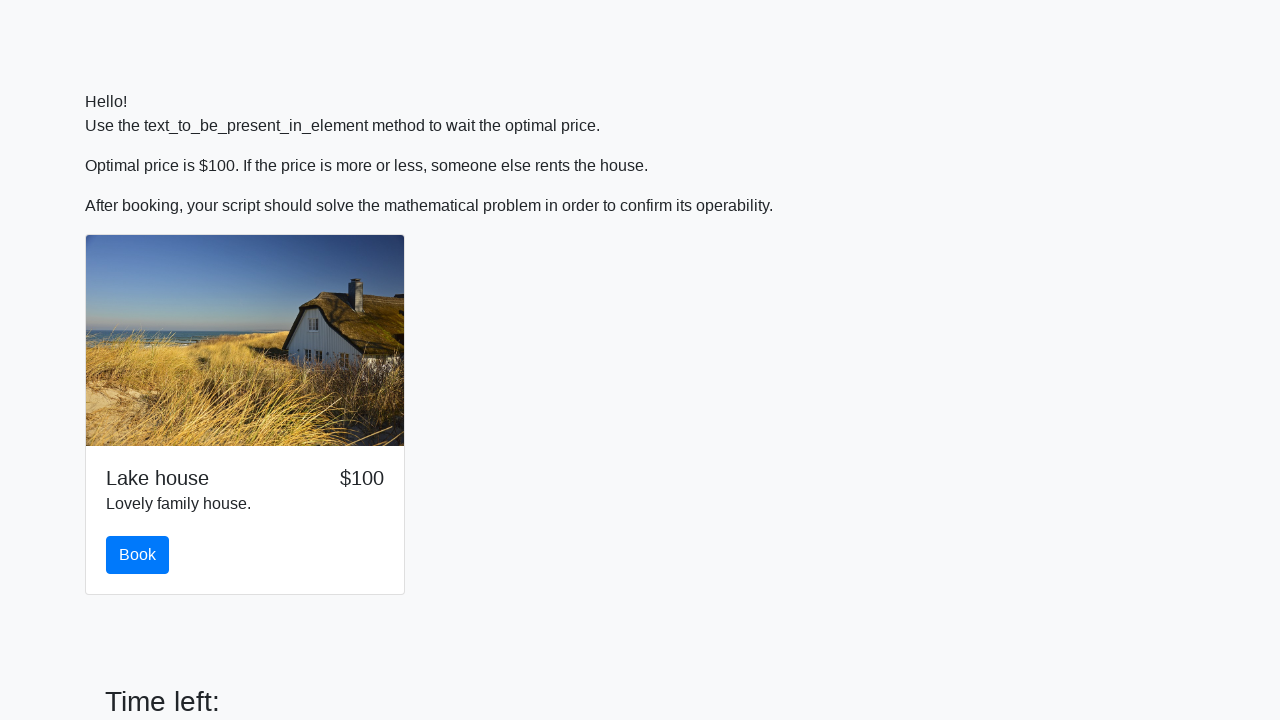

Retrieved input value: 821
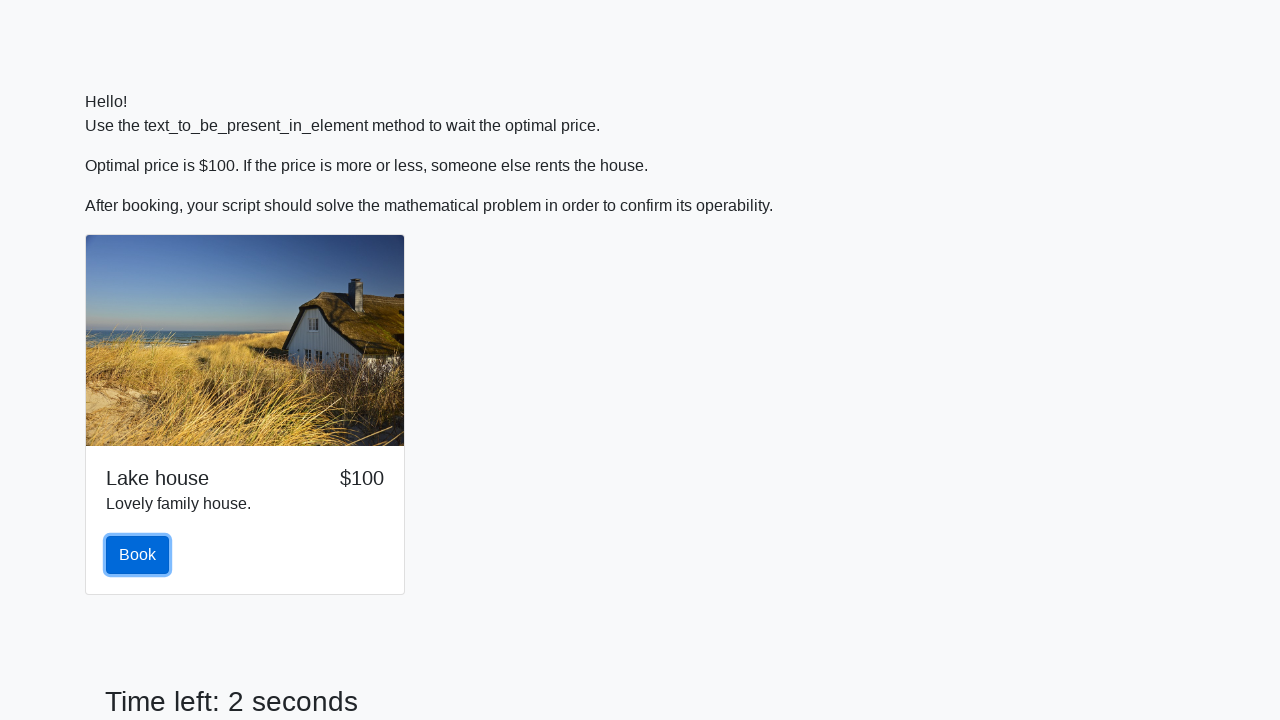

Calculated logarithm of trigonometric expression and filled answer field with 2.3393972287596543 on #answer
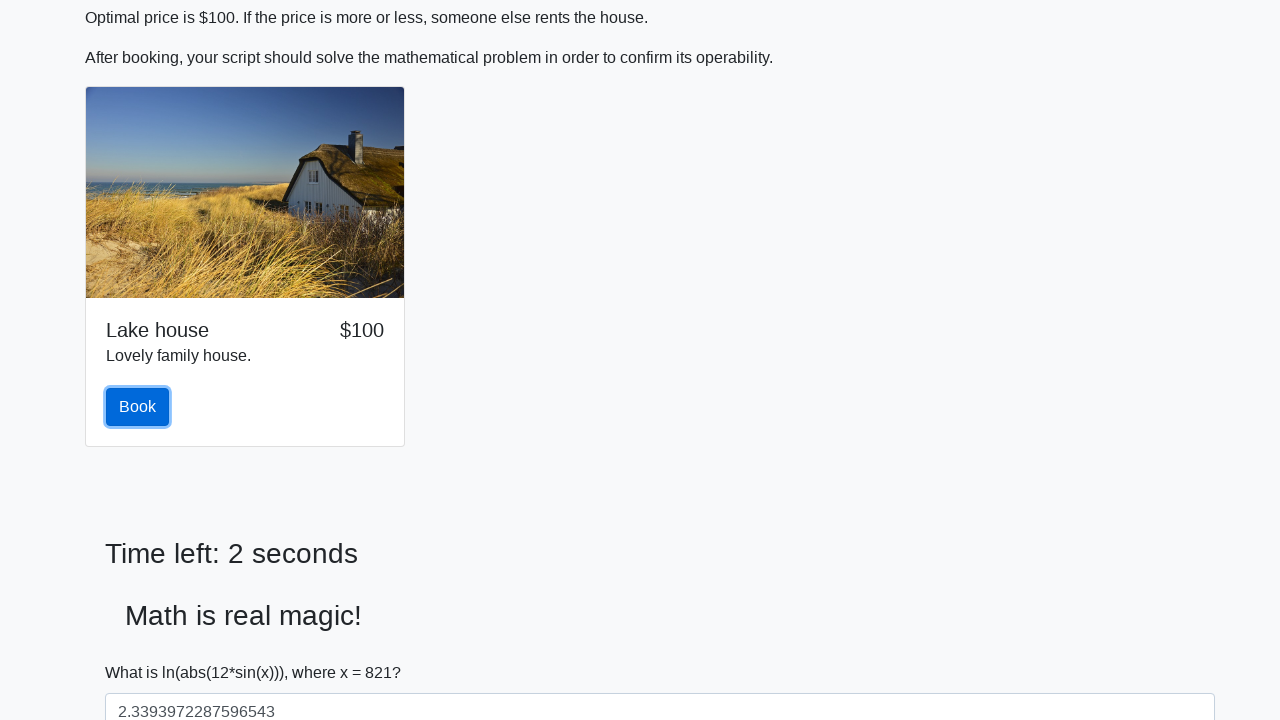

Clicked solve button to submit the answer at (143, 651) on #solve
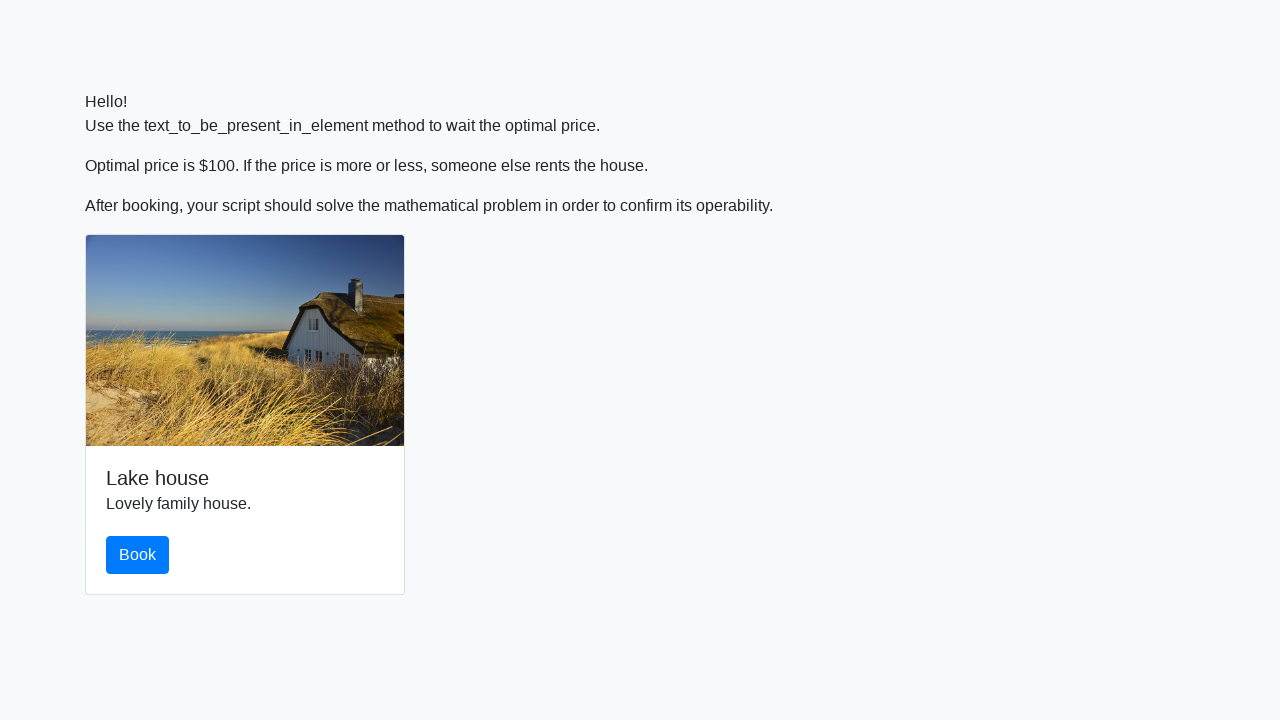

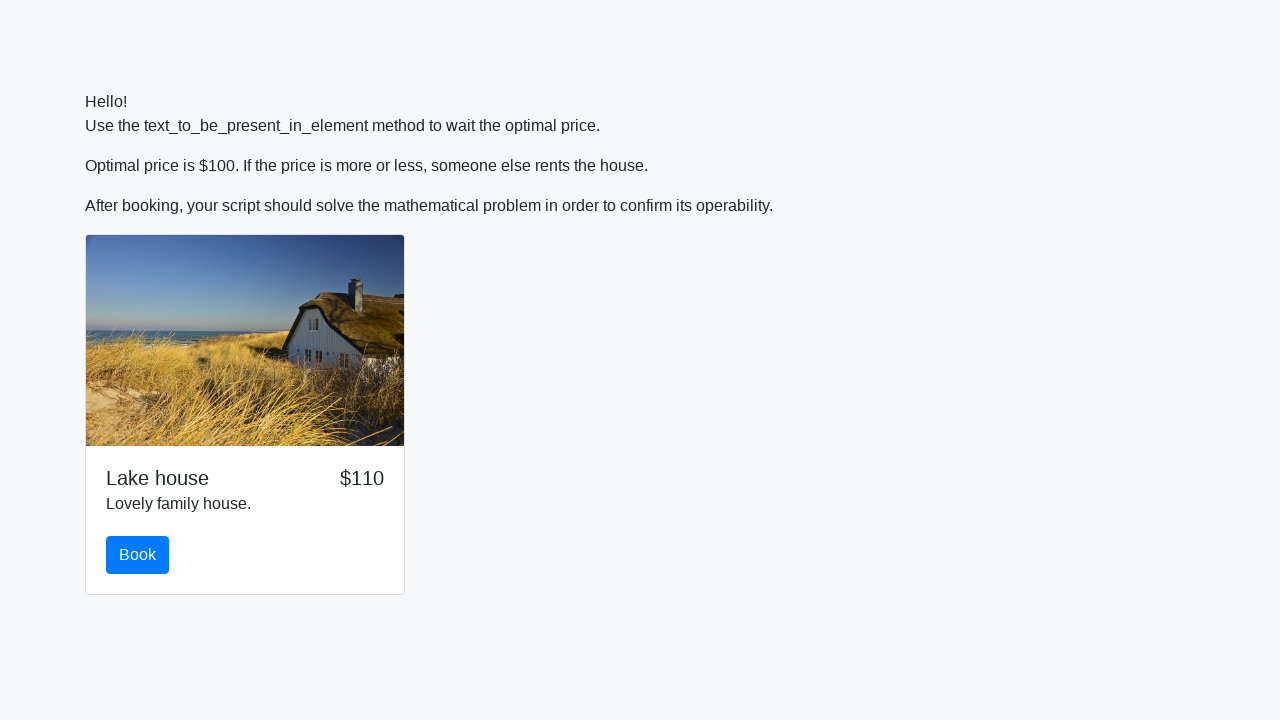